Tests browser alert handling by navigating to an alerts demo page, triggering a confirm box alert, and accepting it.

Starting URL: http://demo.automationtesting.in/Alerts.html

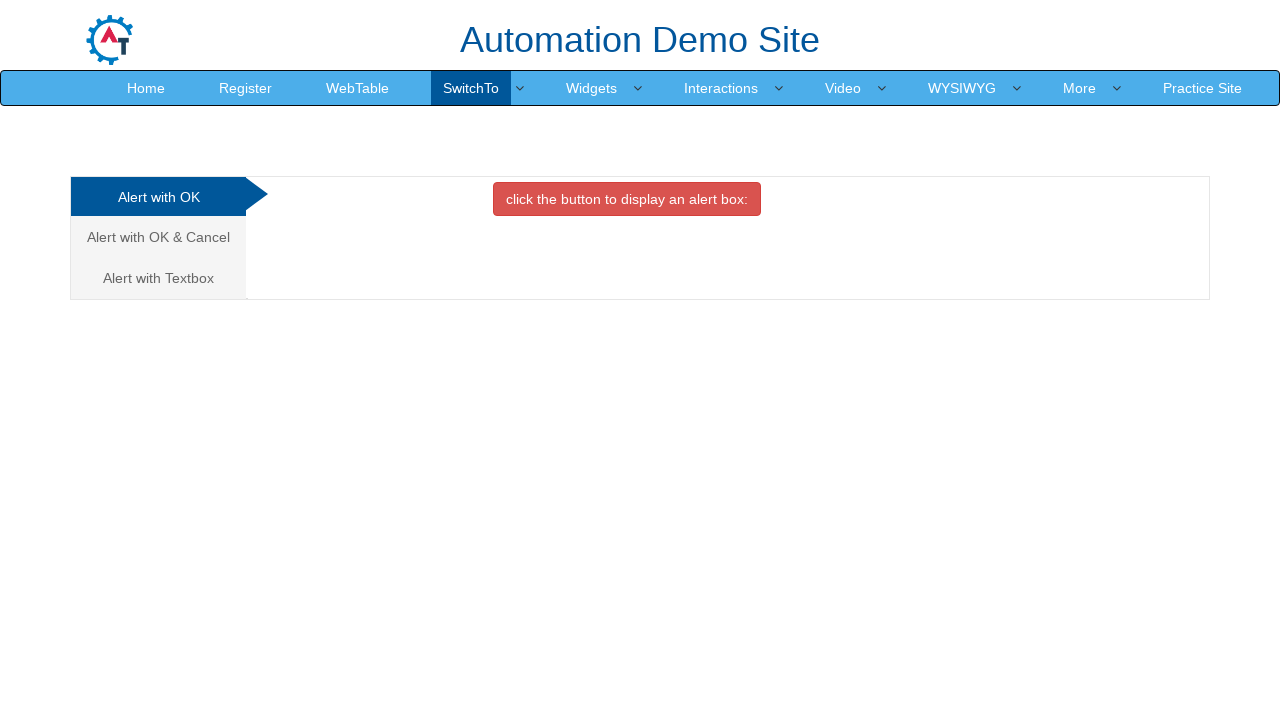

Clicked on 'Alert with OK & Cancel' tab at (158, 237) on xpath=//a[text()='Alert with OK & Cancel ']
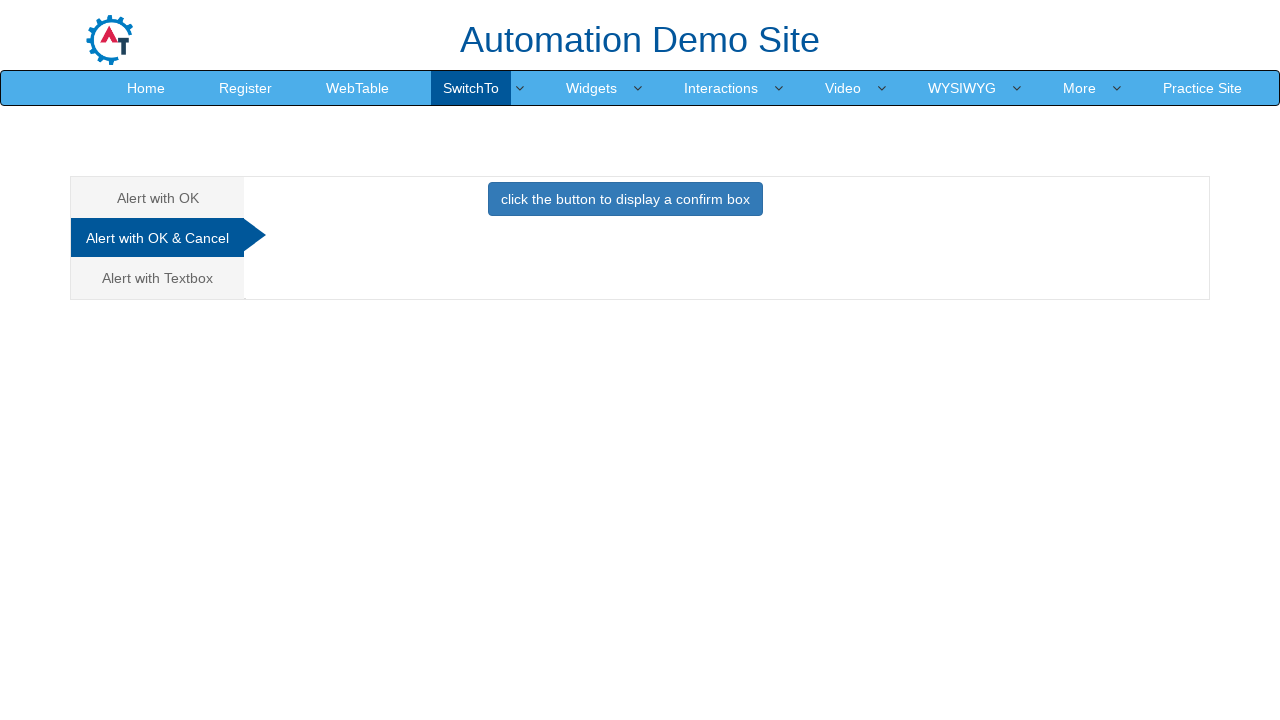

Clicked button to display confirm box alert at (625, 199) on xpath=//button[text()='click the button to display a confirm box ']
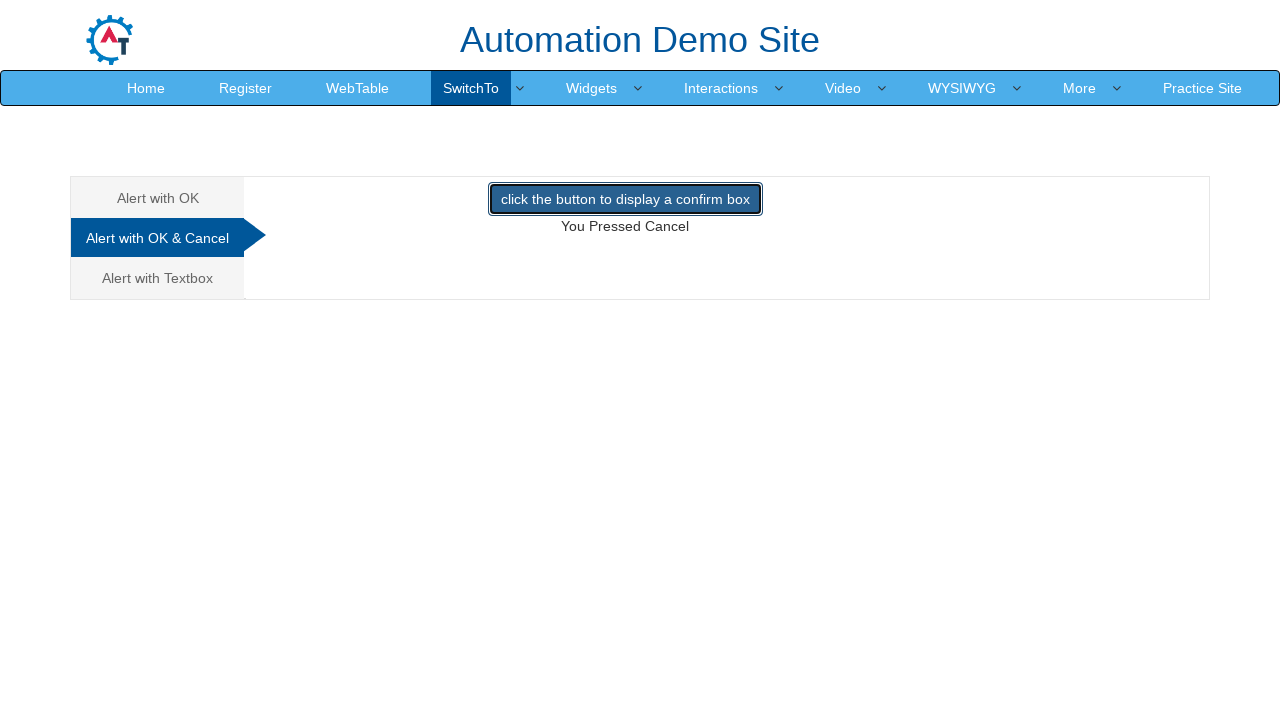

Set up dialog handler to accept alerts
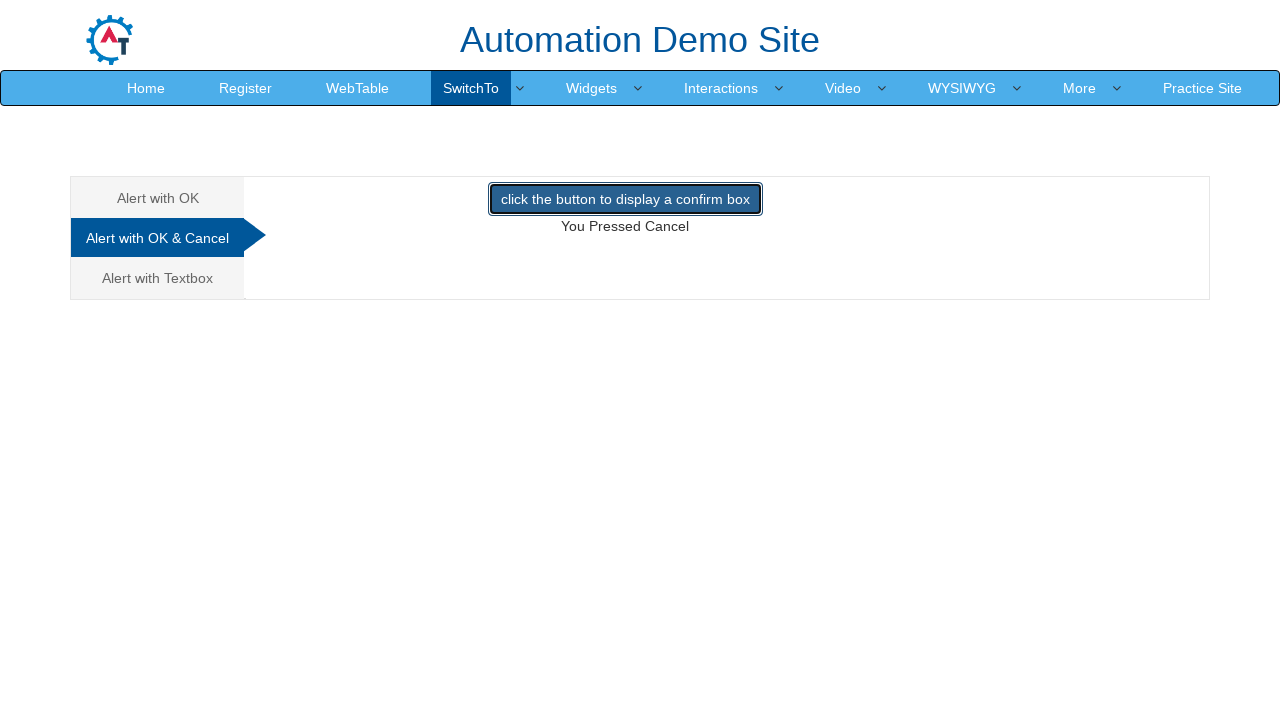

Overrode window.confirm to return true
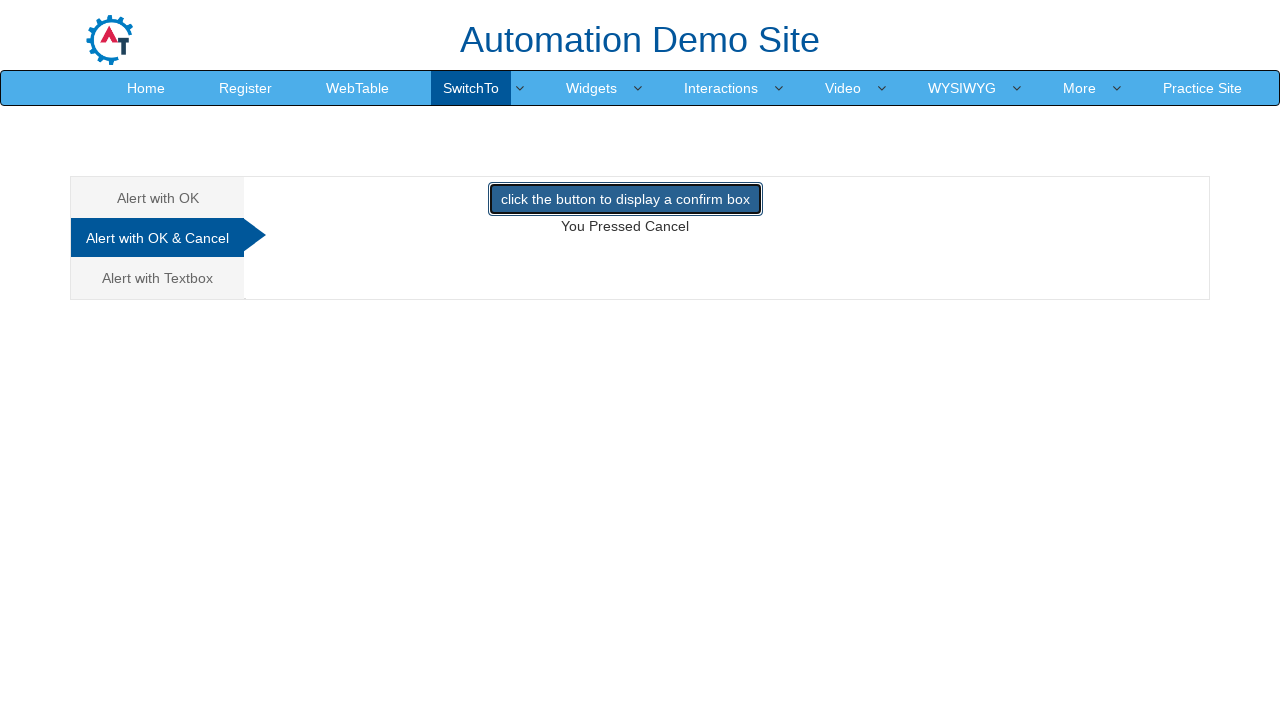

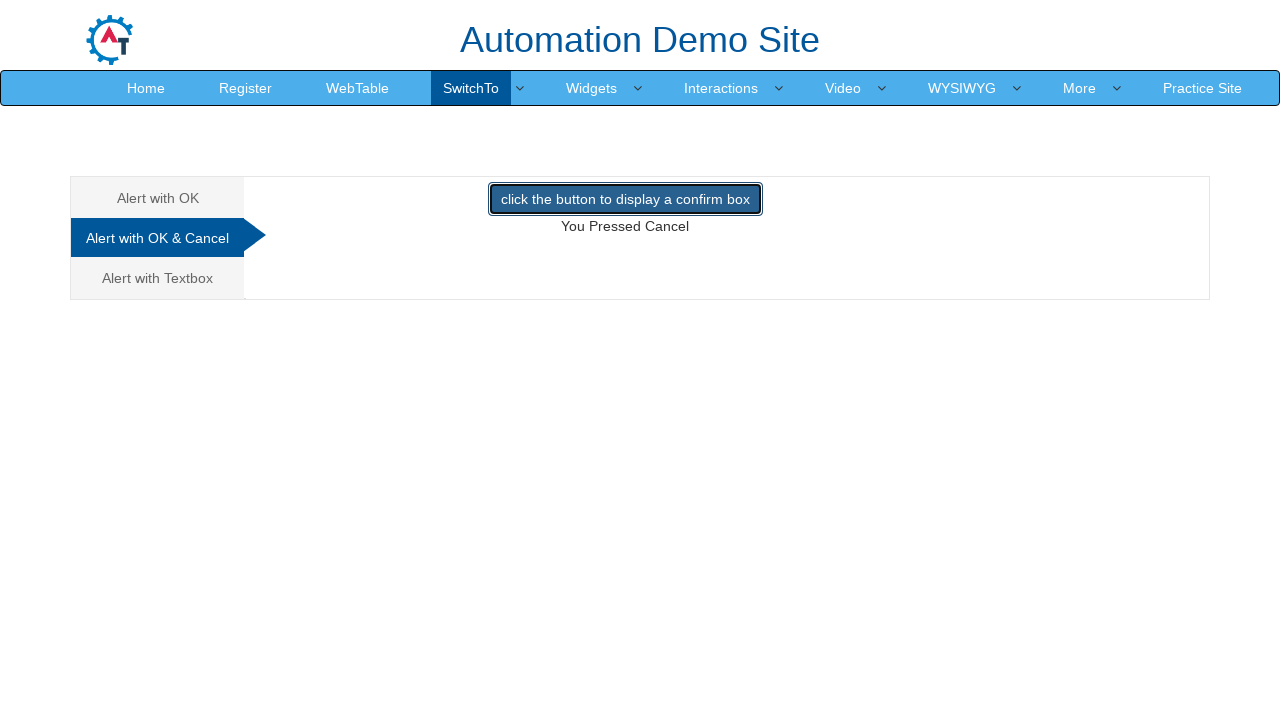